Tests right-click context menu functionality including hover and click actions on menu items

Starting URL: http://swisnl.github.io/jQuery-contextMenu/demo.html

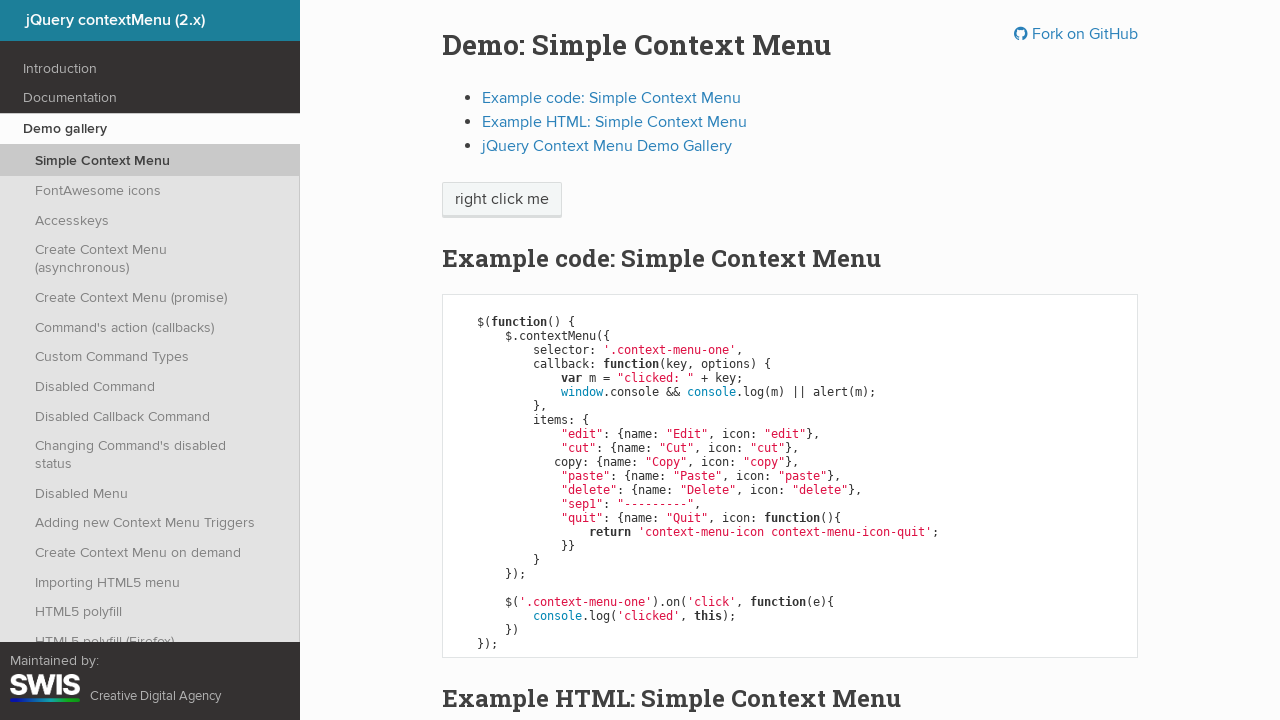

Right-clicked on 'right click me' element to open context menu at (502, 200) on xpath=//span[text()='right click me']
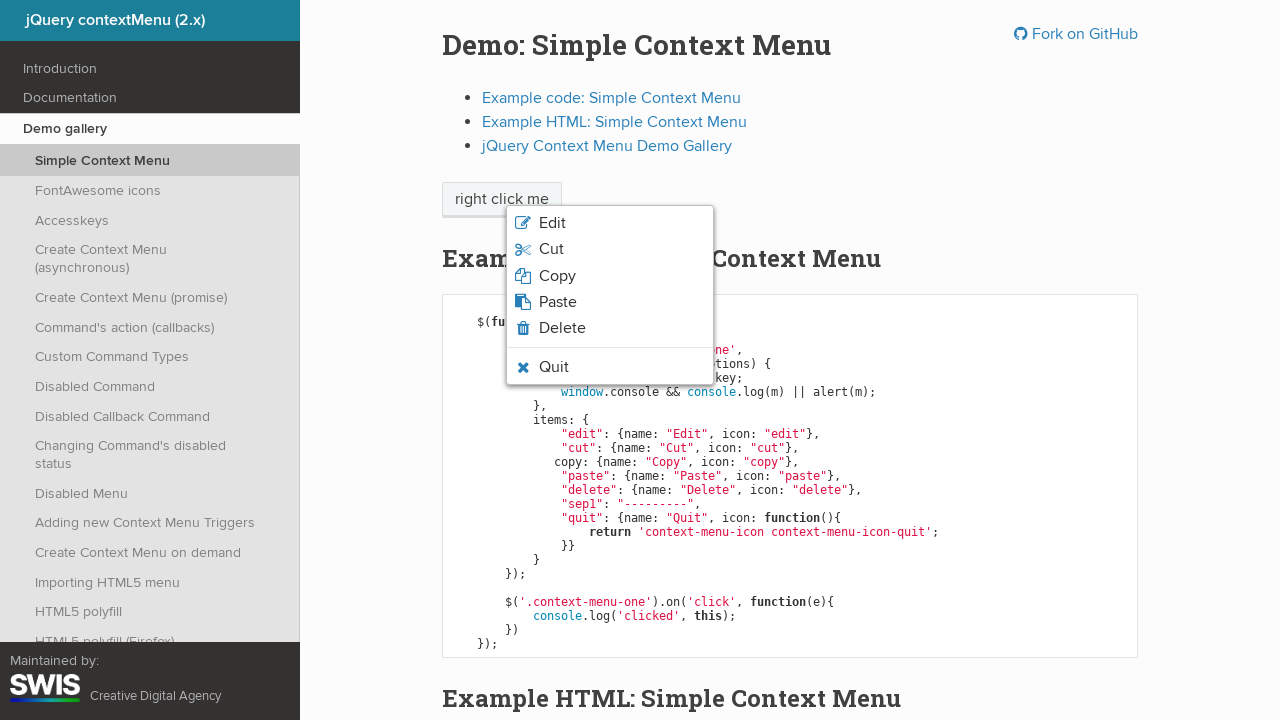

Verified quit option is displayed in context menu
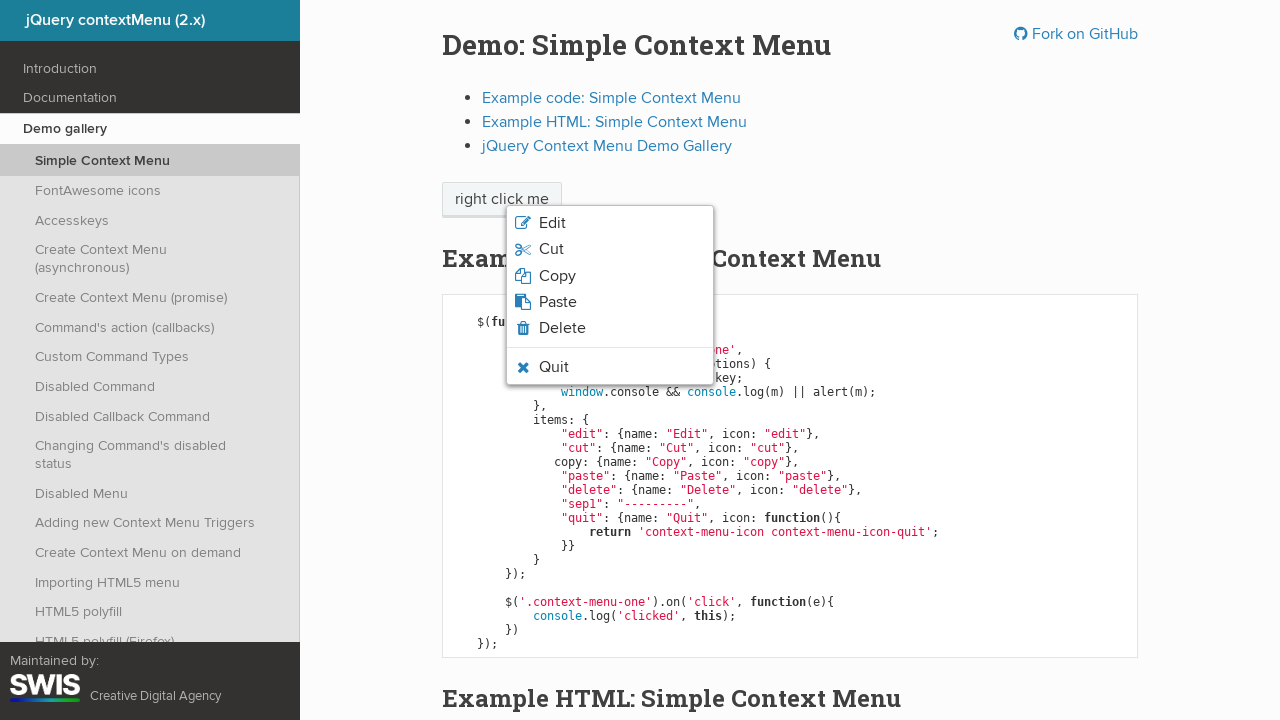

Hovered over quit option in context menu at (610, 367) on xpath=//li[contains(@class,'context-menu-icon-quit')]
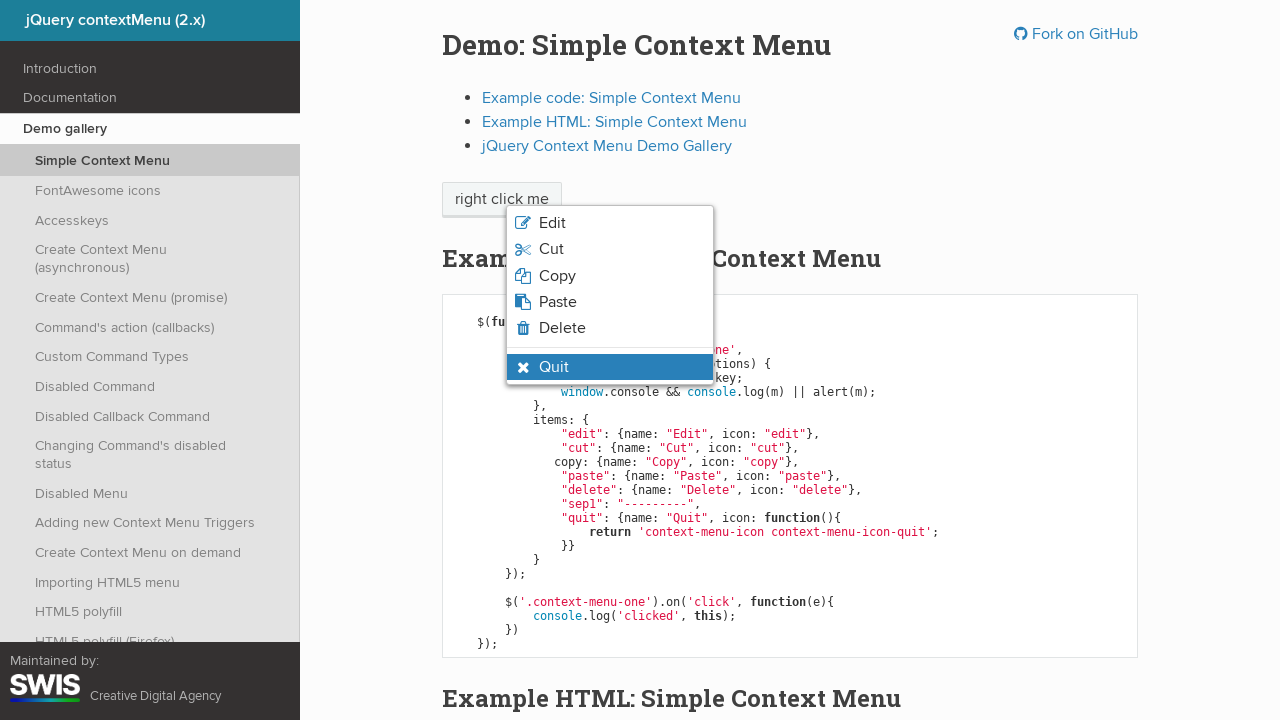

Clicked quit option from context menu at (610, 367) on xpath=//li[contains(@class,'context-menu-icon-quit')]
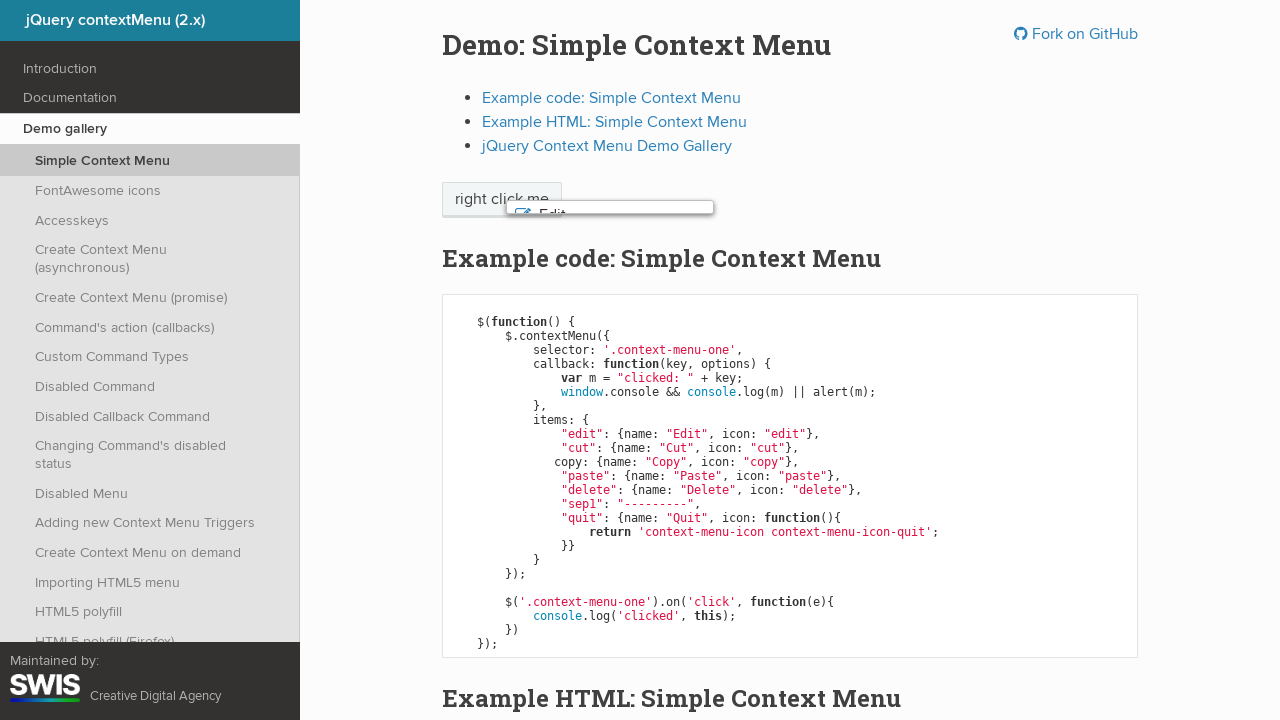

Alert dialog handler registered and accepted
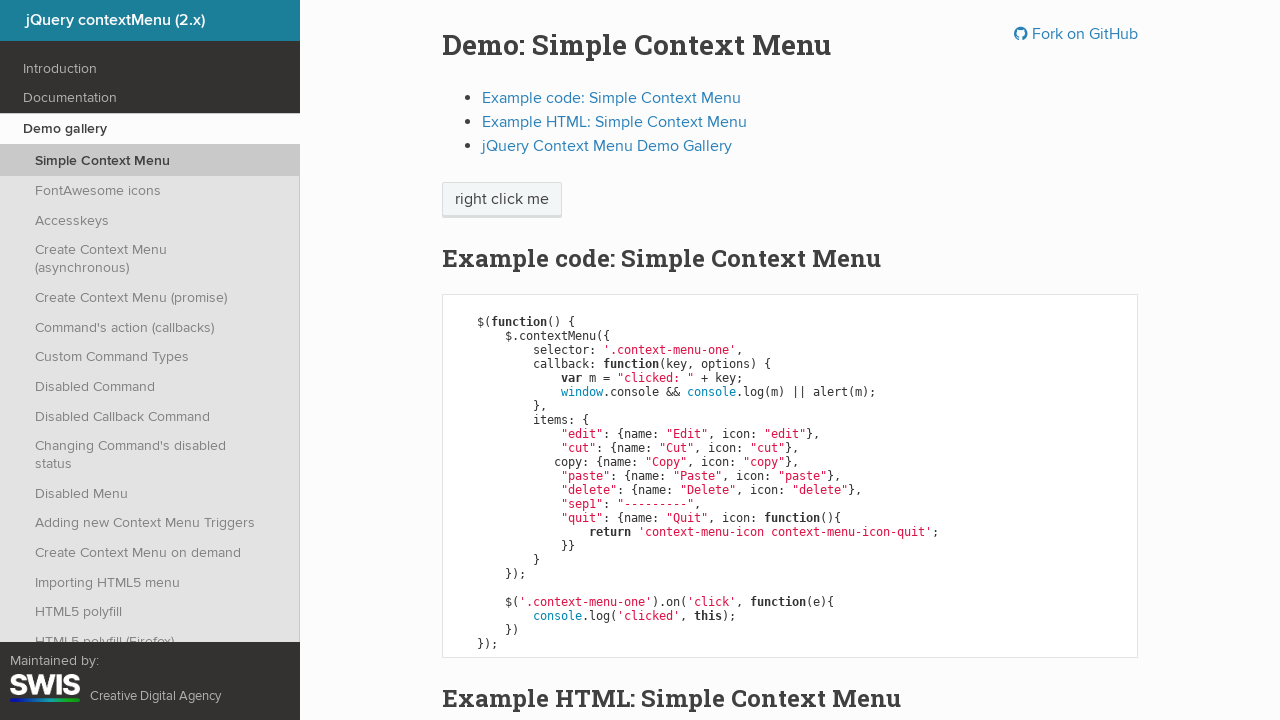

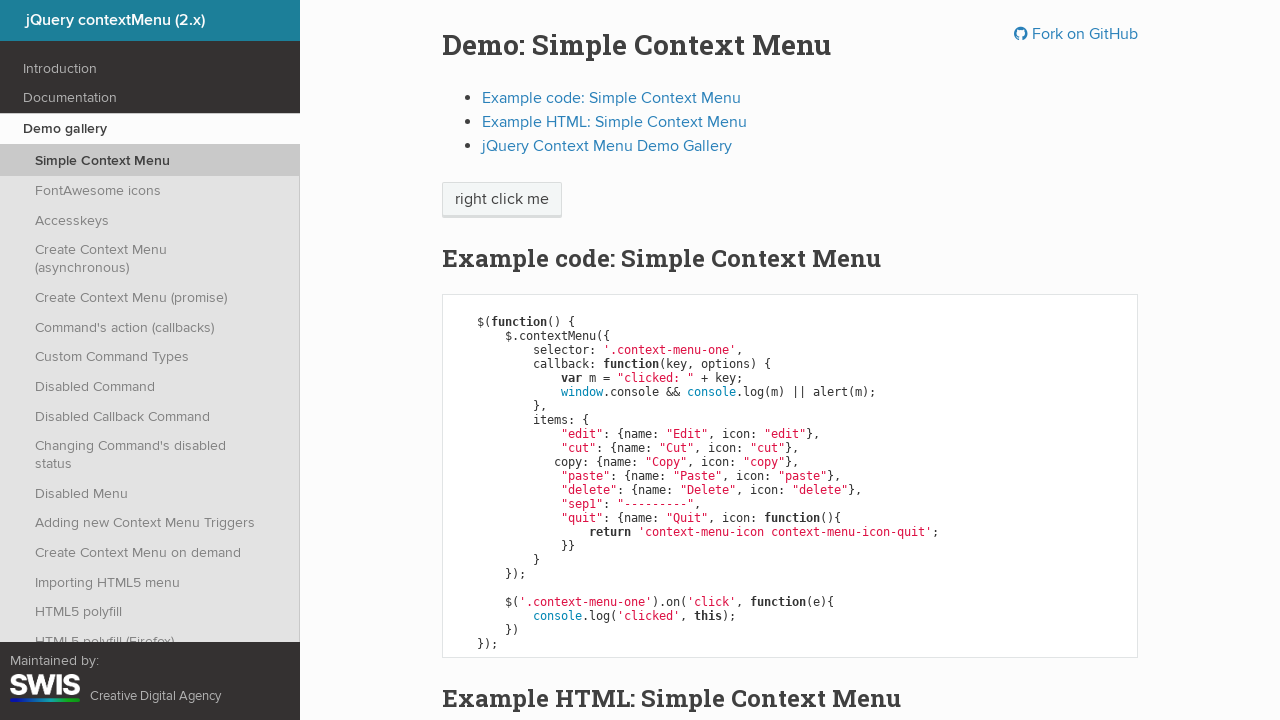